Scrolls down to the intro slide section

Starting URL: https://rushlet.github.io/ci301_data-vis/website/project.html

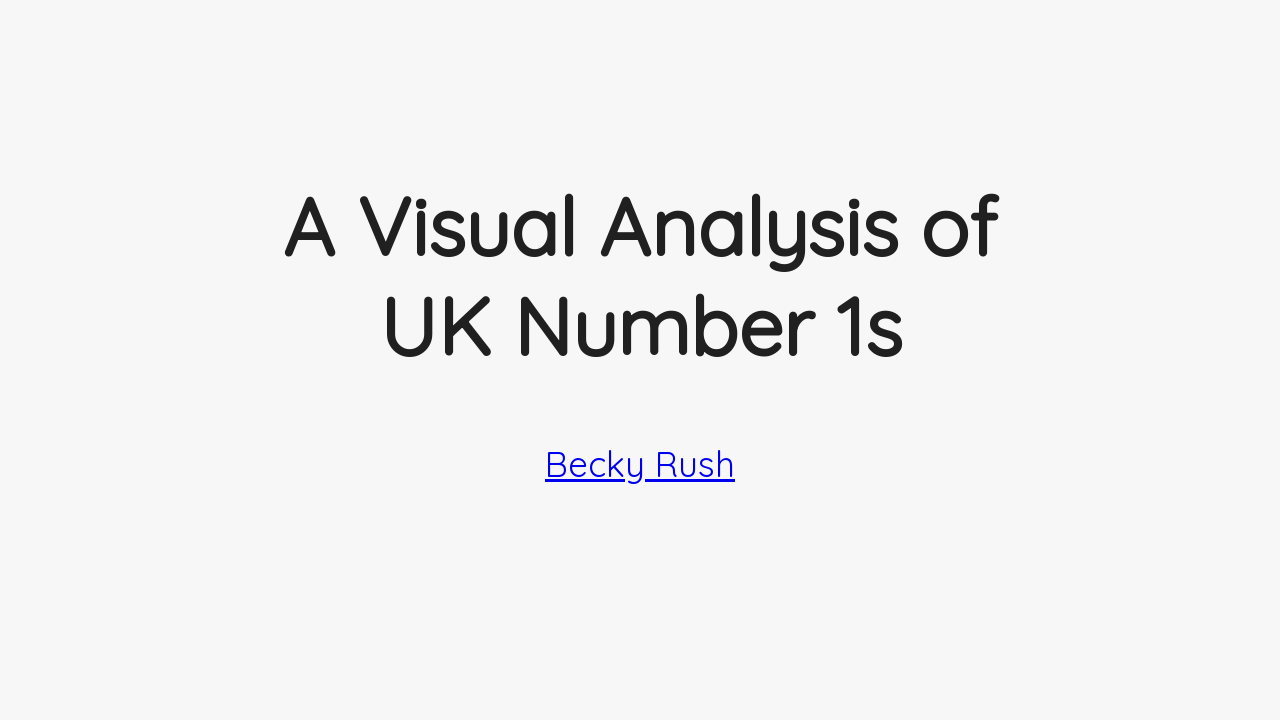

Navigated to project page
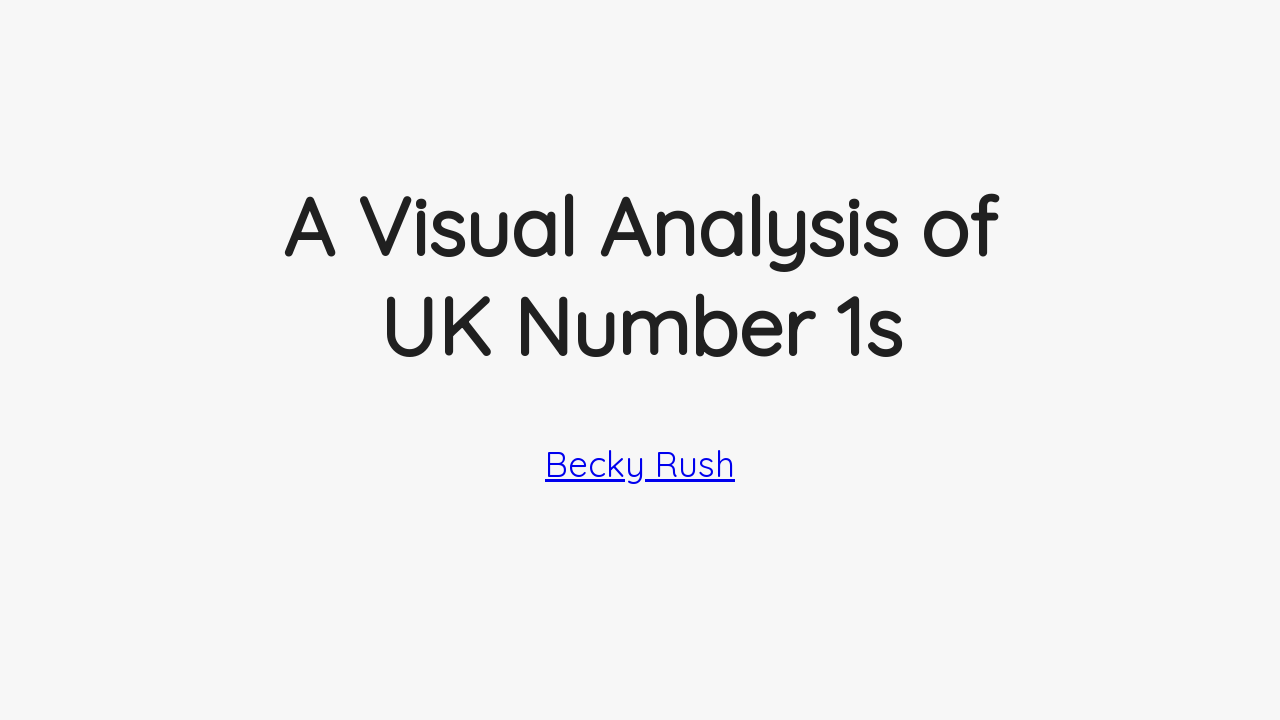

Scrolled down to intro slide section
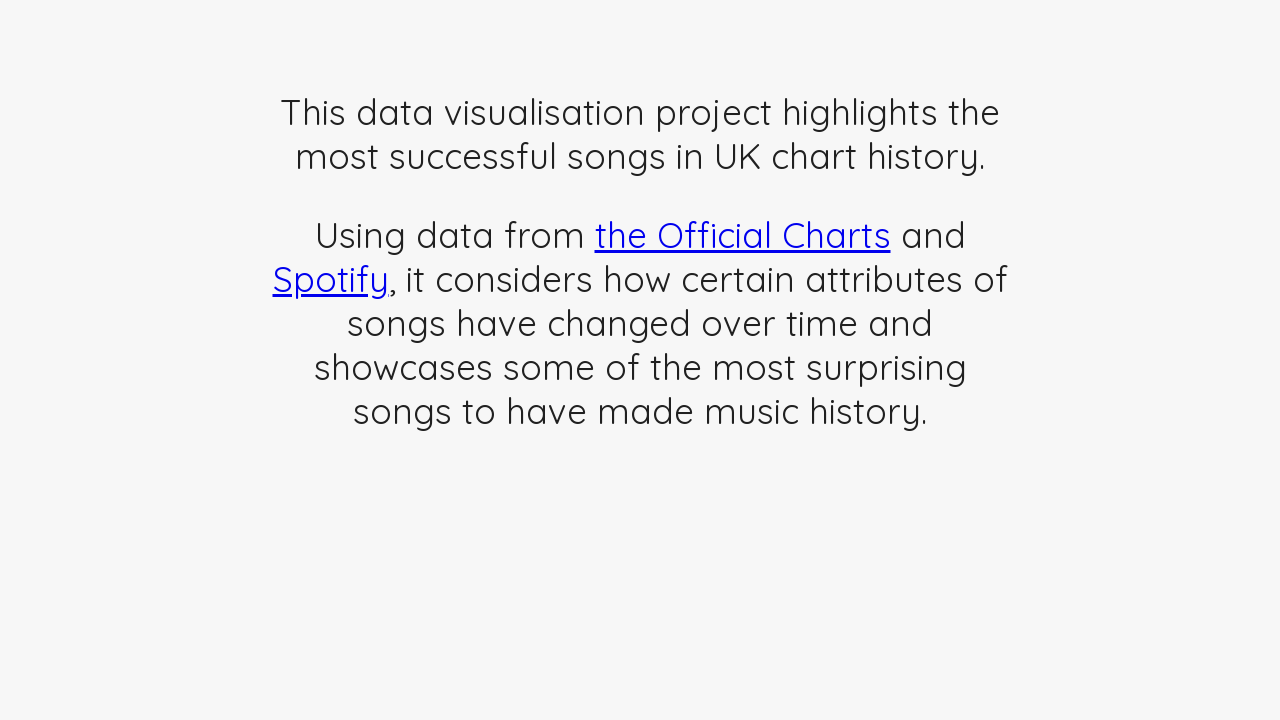

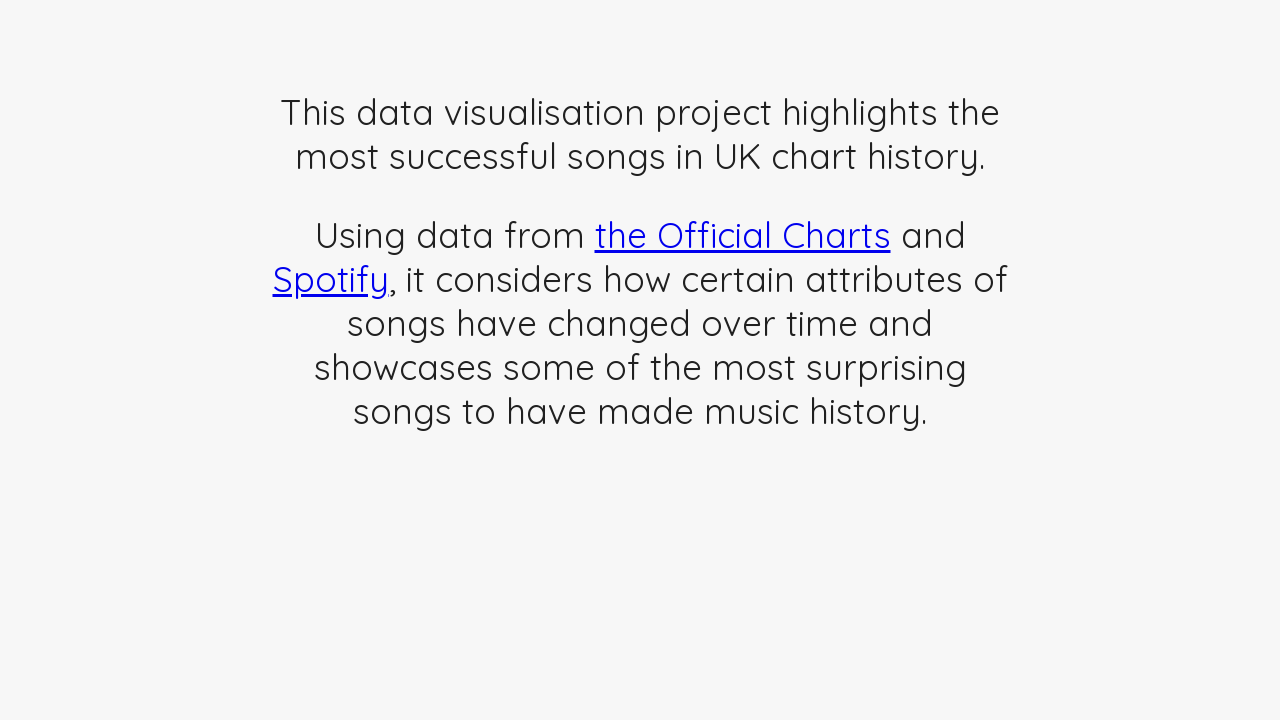